Tests adding todo items by filling the input field and pressing Enter, verifying that items are added to the list

Starting URL: https://demo.playwright.dev/todomvc

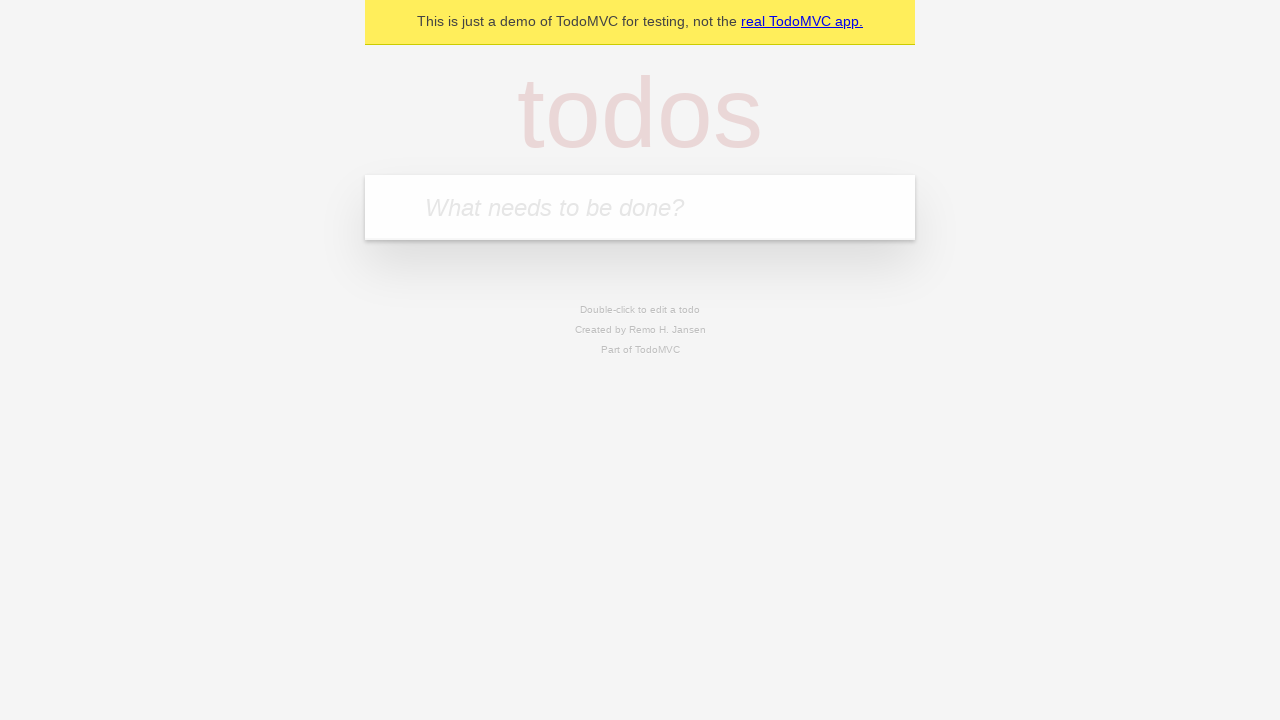

Filled input field with first todo item 'buy some cheese' on internal:attr=[placeholder="What needs to be done?"i]
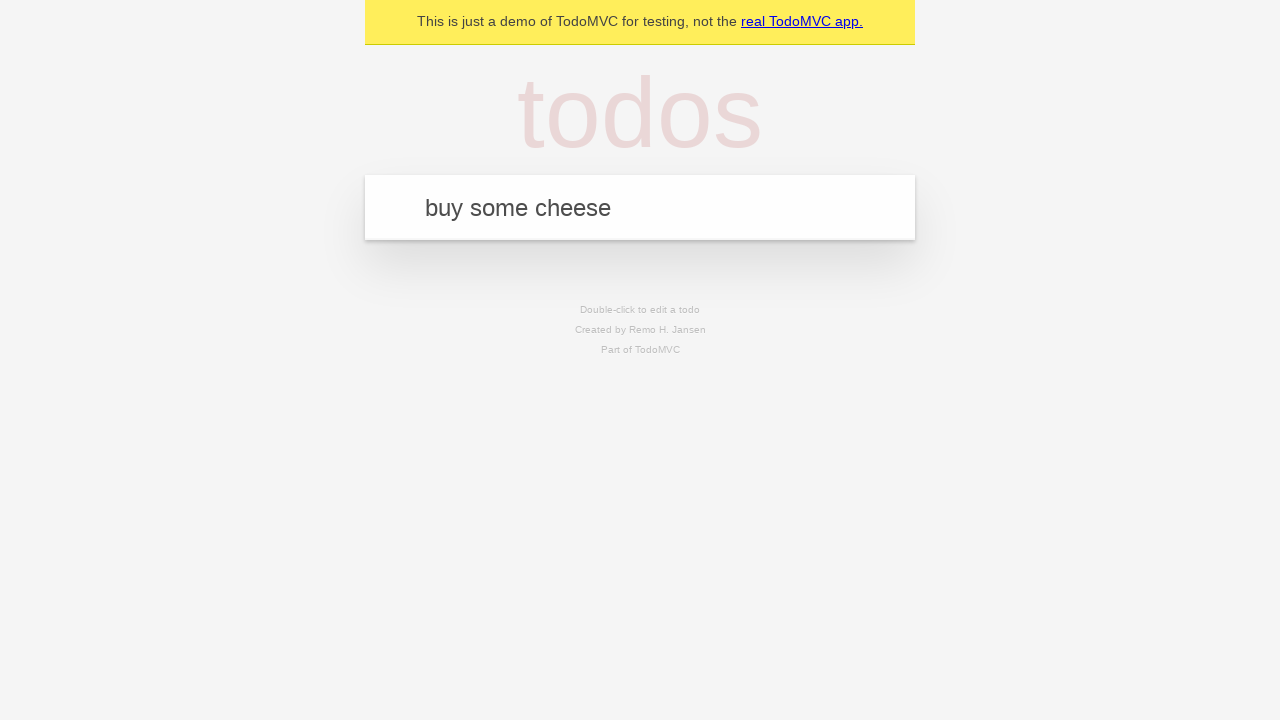

Pressed Enter to add first todo item on internal:attr=[placeholder="What needs to be done?"i]
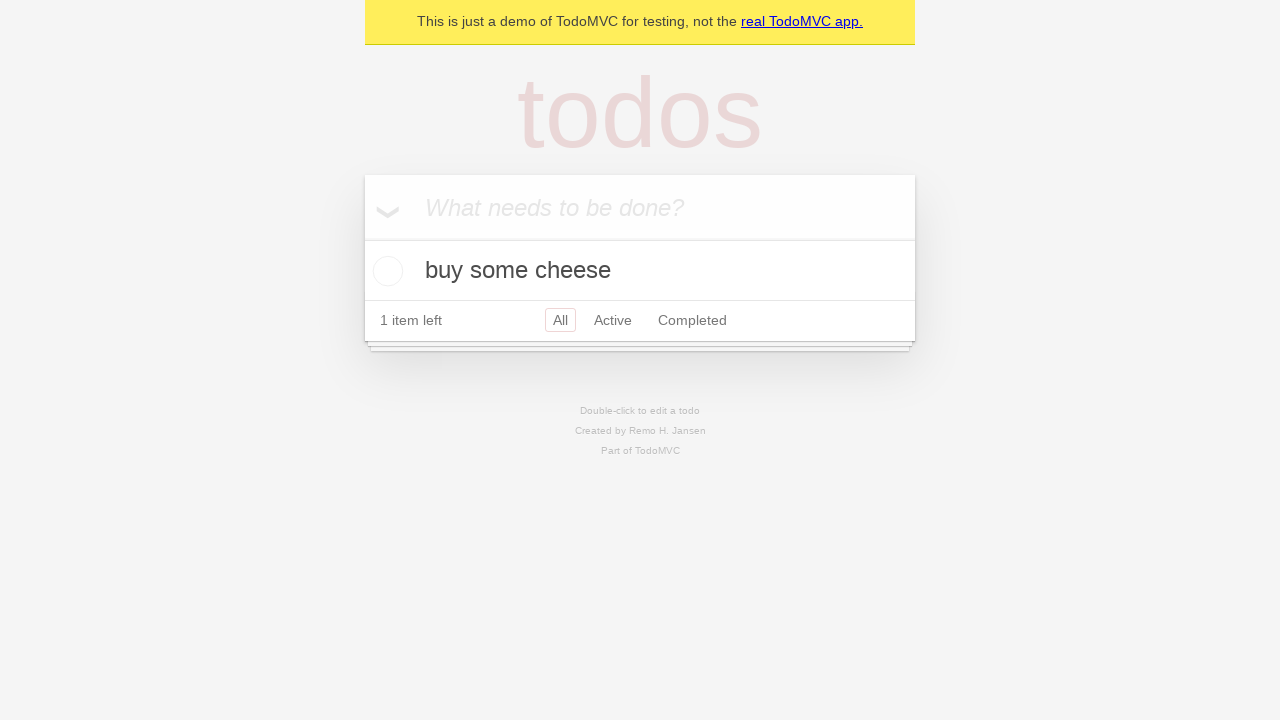

First todo item appeared in the list
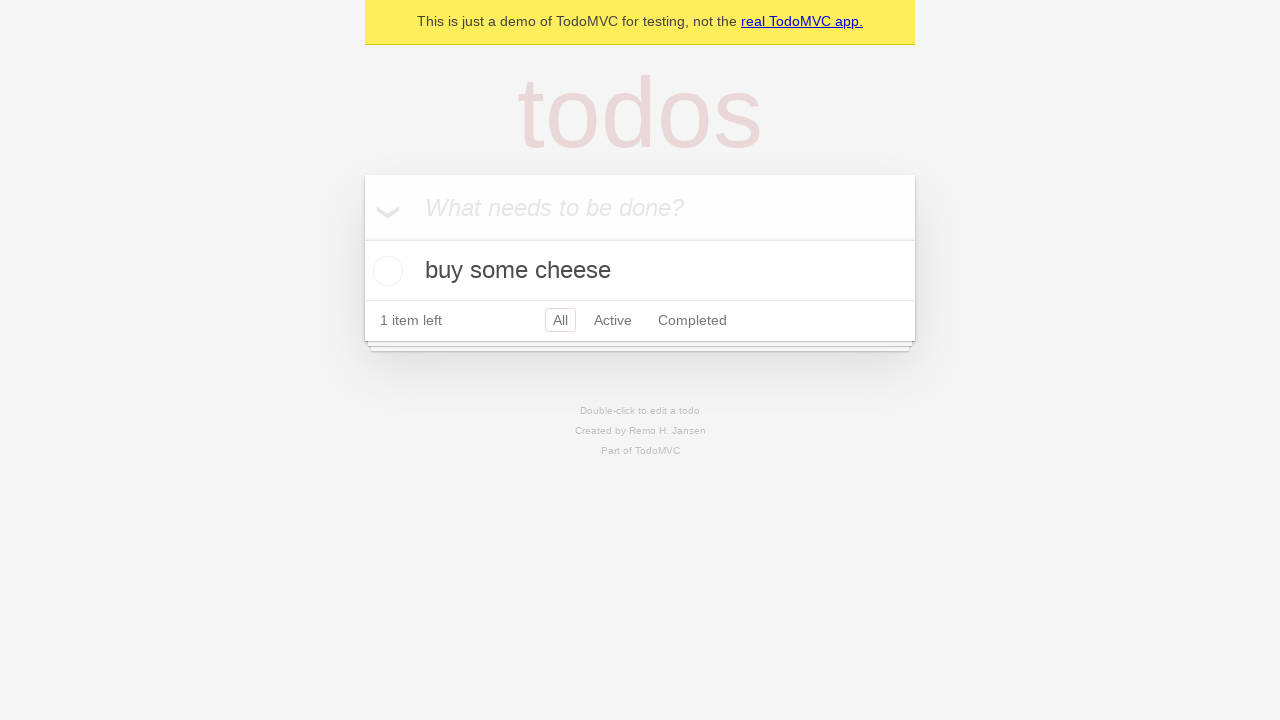

Filled input field with second todo item 'feed the cat' on internal:attr=[placeholder="What needs to be done?"i]
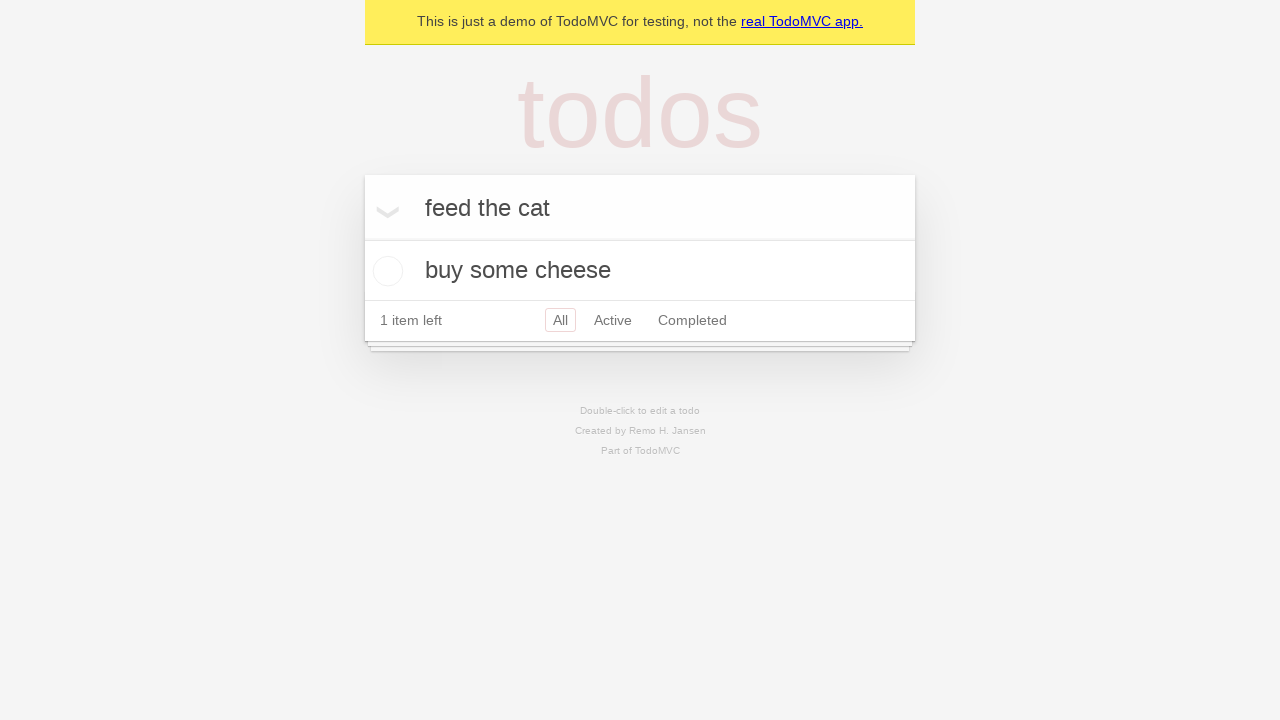

Pressed Enter to add second todo item on internal:attr=[placeholder="What needs to be done?"i]
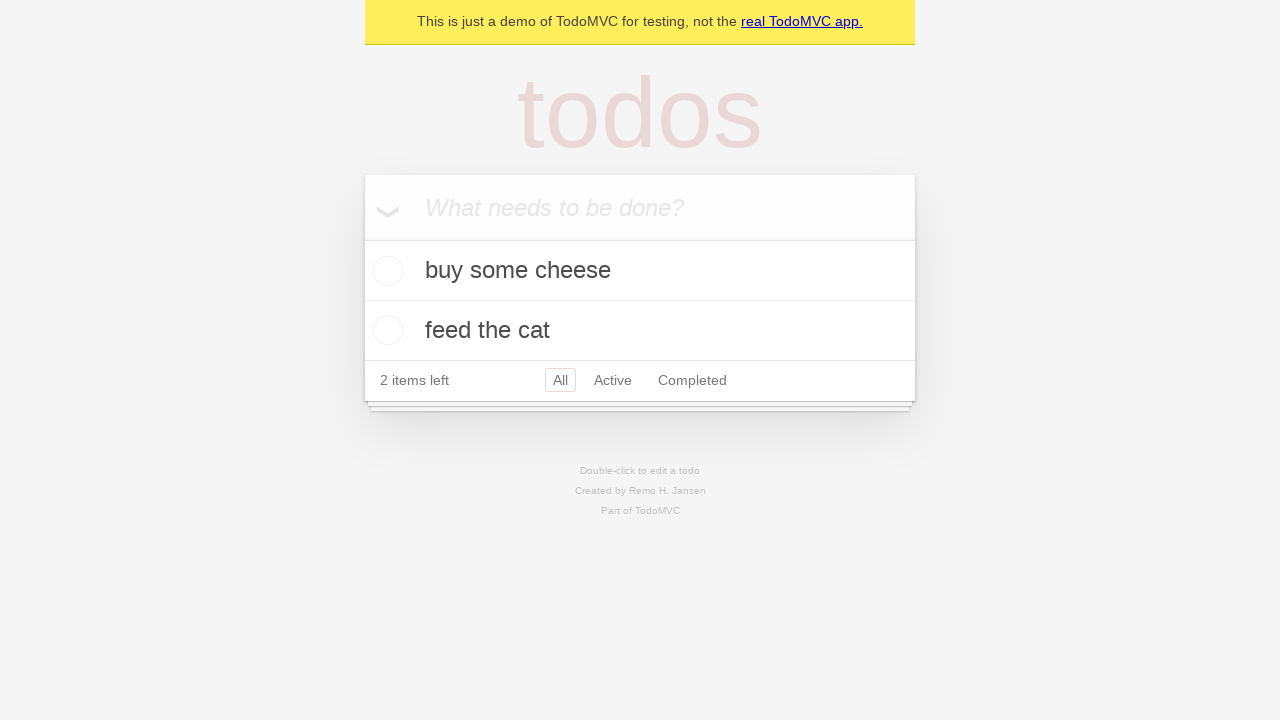

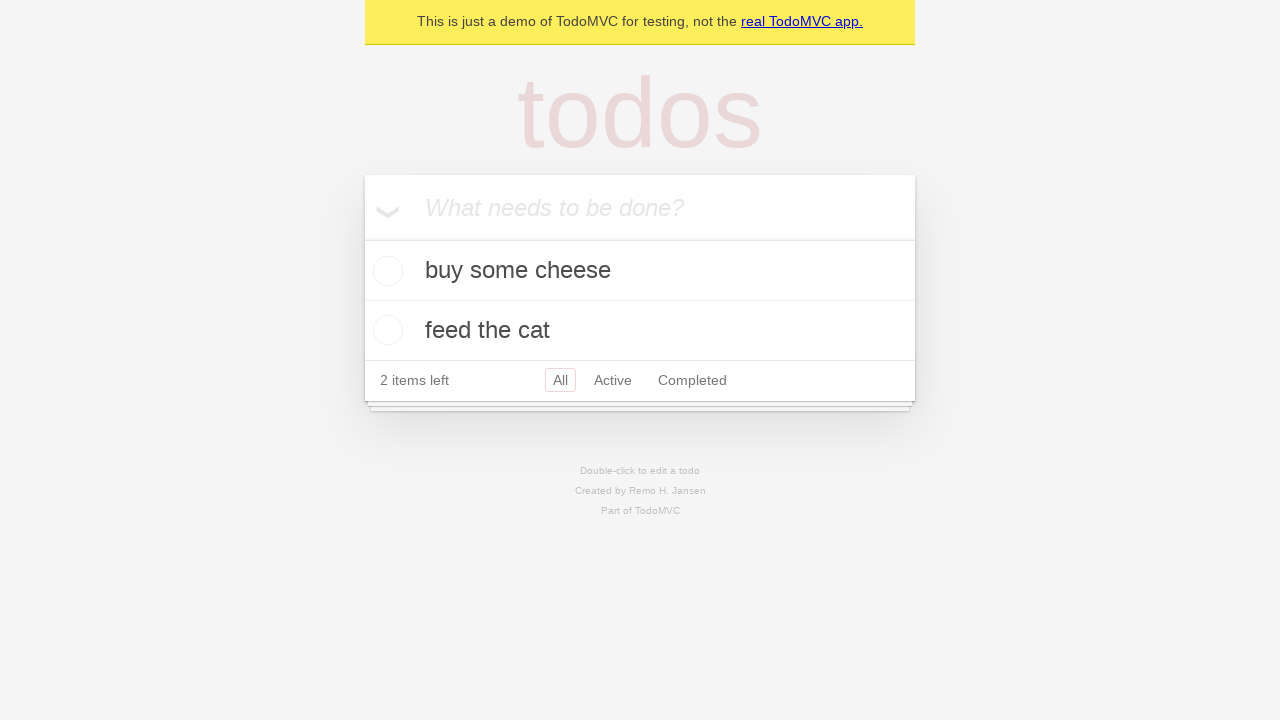